Navigates to OrangeHRM demo login page, retrieves page title and URL information, then clicks on the OrangeHRM Inc link which opens a new window.

Starting URL: https://opensource-demo.orangehrmlive.com/web/index.php/auth/login

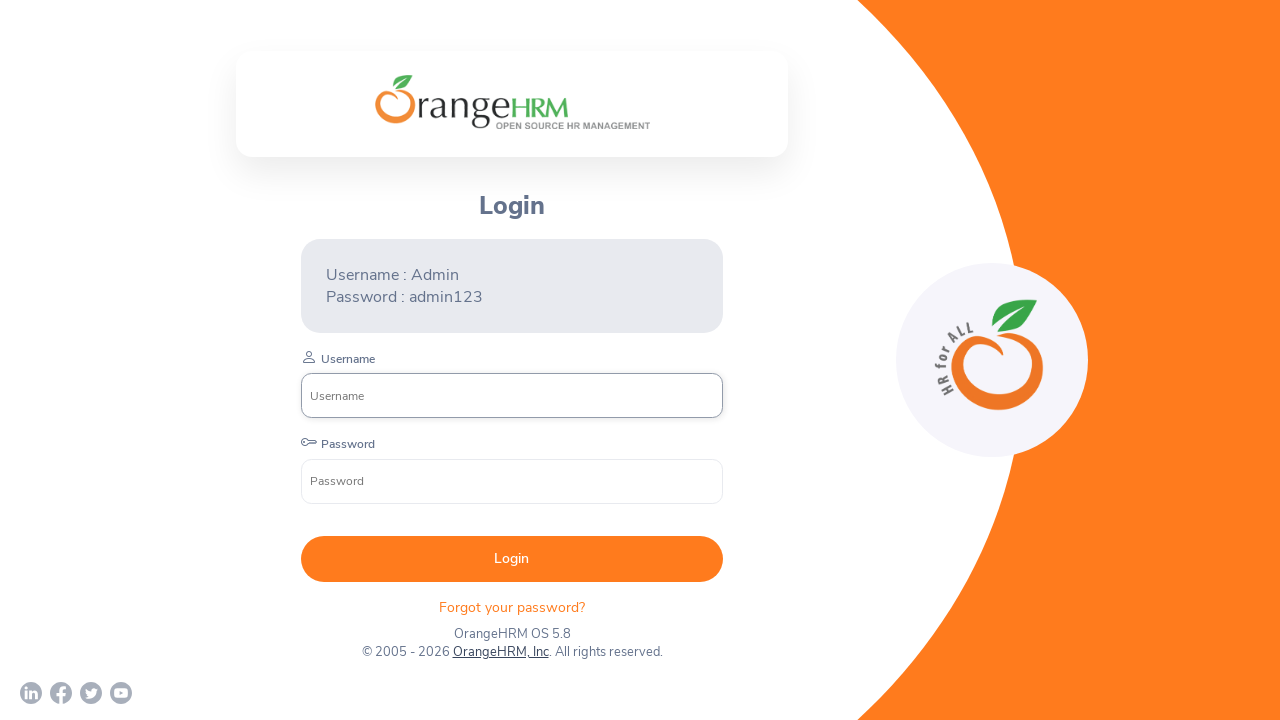

Waited for page to load with networkidle state
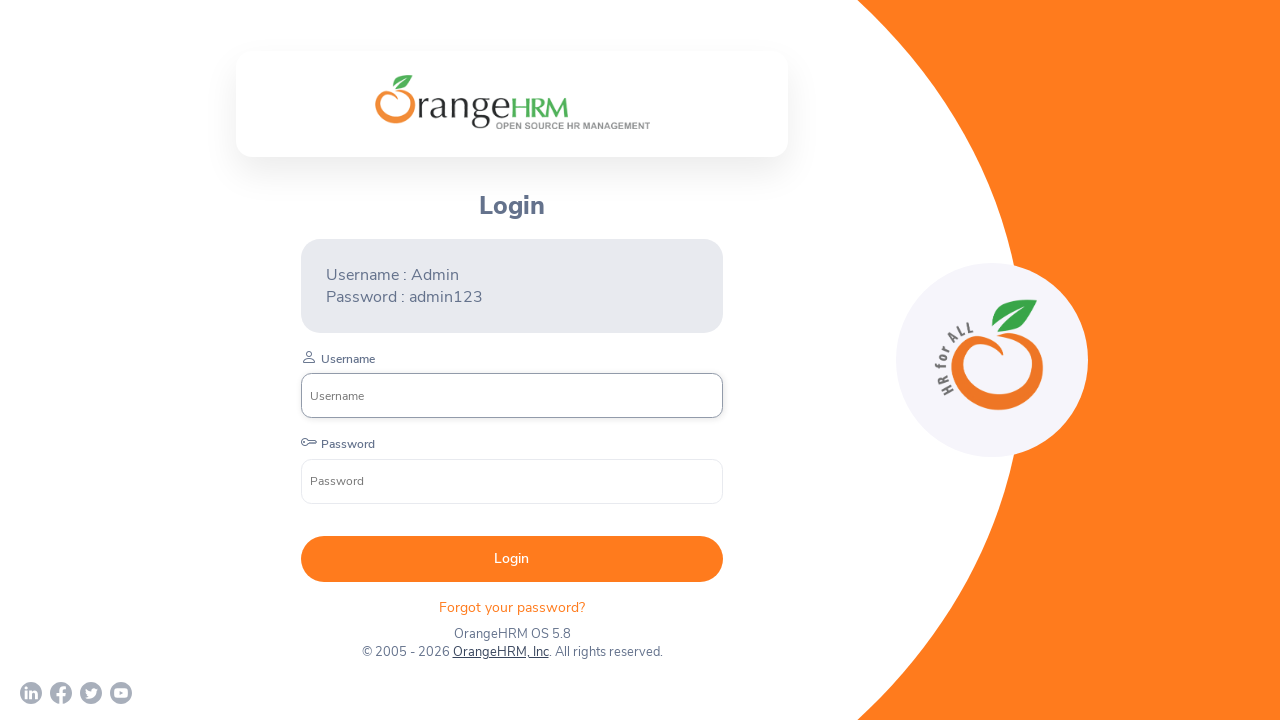

Retrieved page title: OrangeHRM
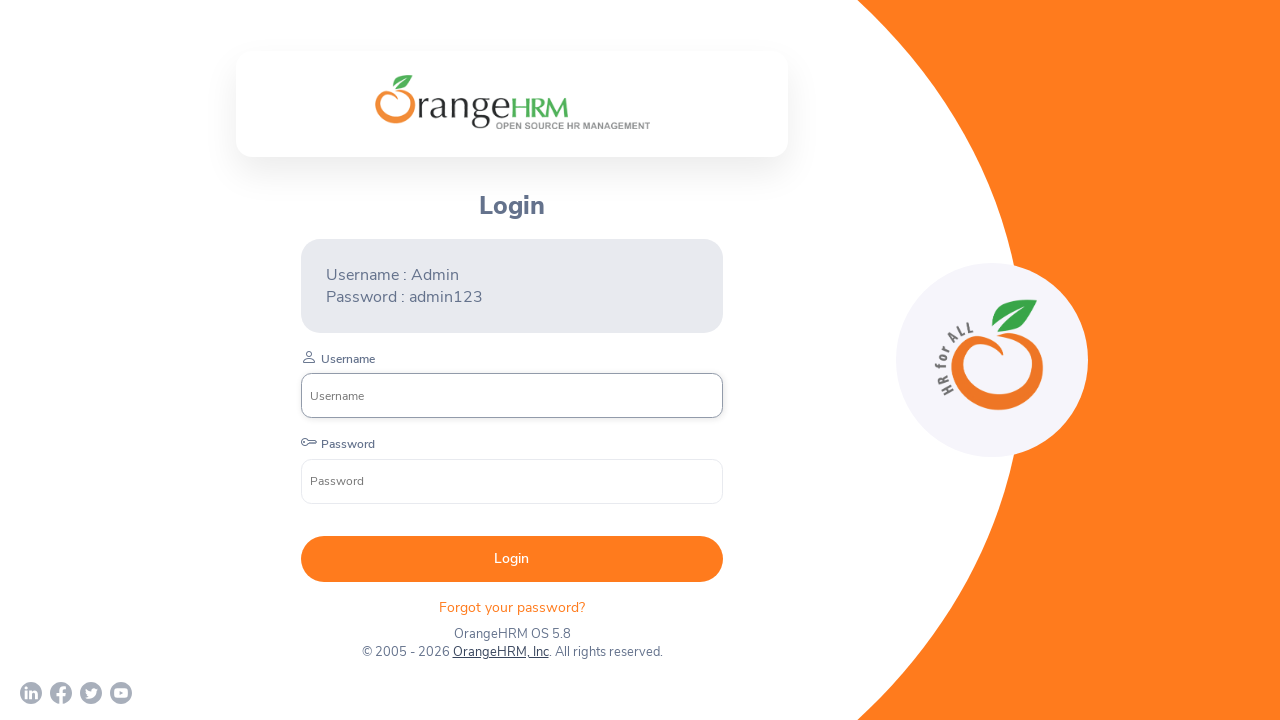

Retrieved current URL: https://opensource-demo.orangehrmlive.com/web/index.php/auth/login
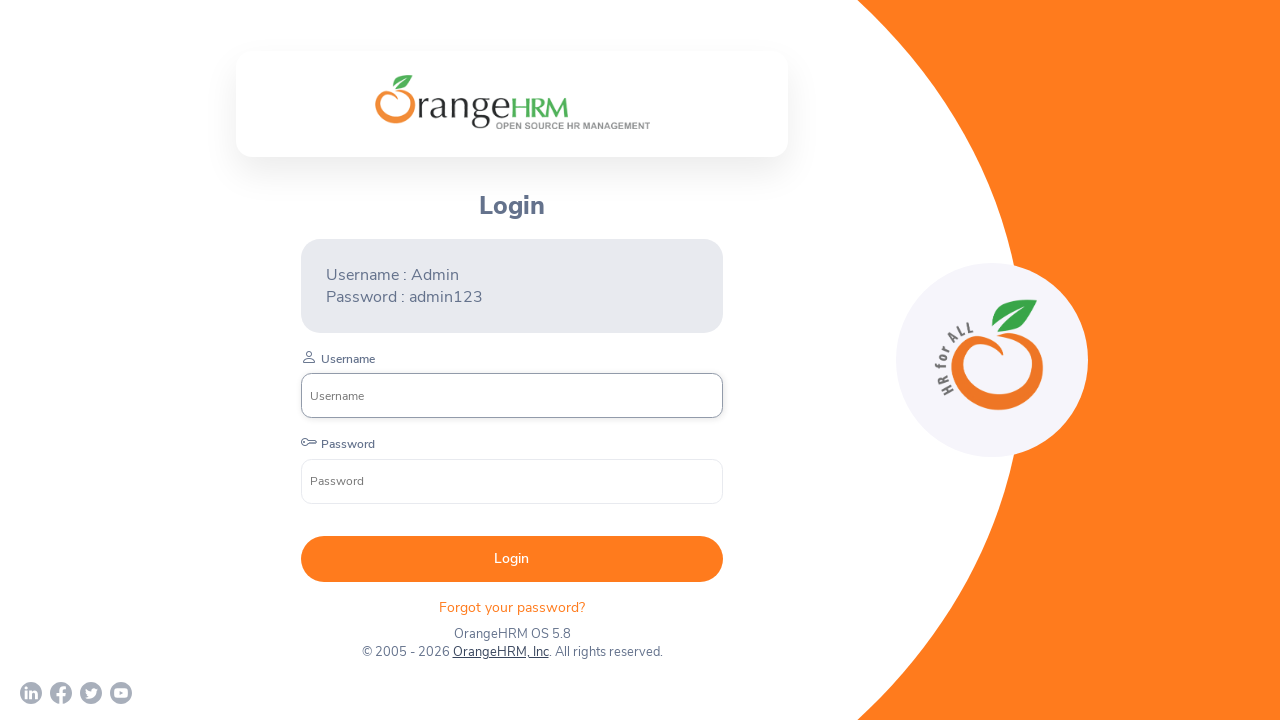

Clicked on OrangeHRM, Inc link at (500, 652) on xpath=//a[normalize-space()='OrangeHRM, Inc']
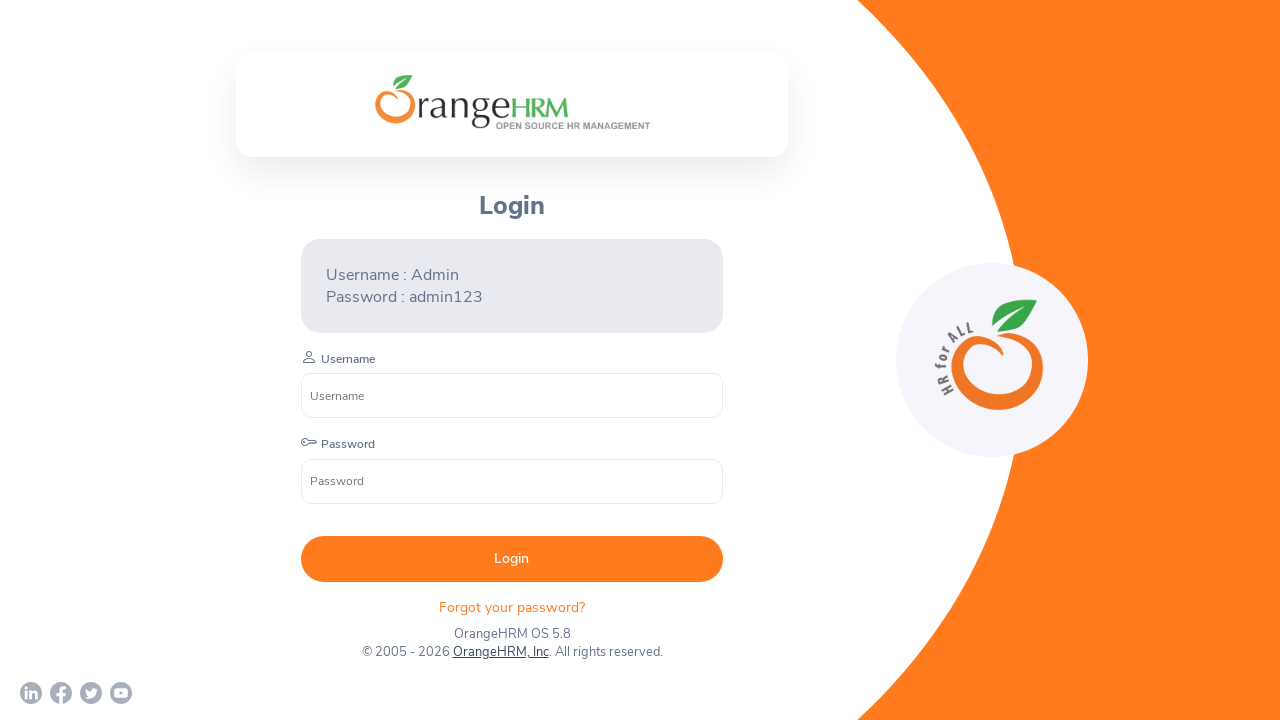

Waited 2 seconds for new window to open
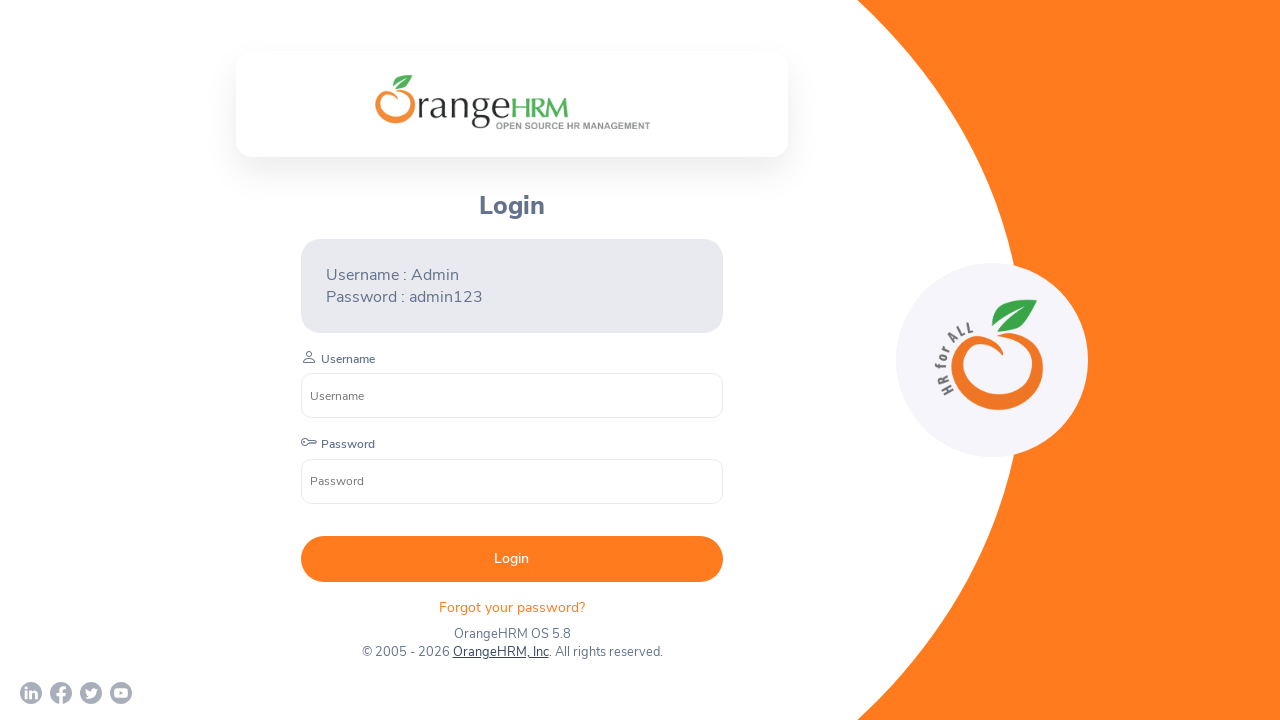

Retrieved all open pages/windows: 2 window(s)
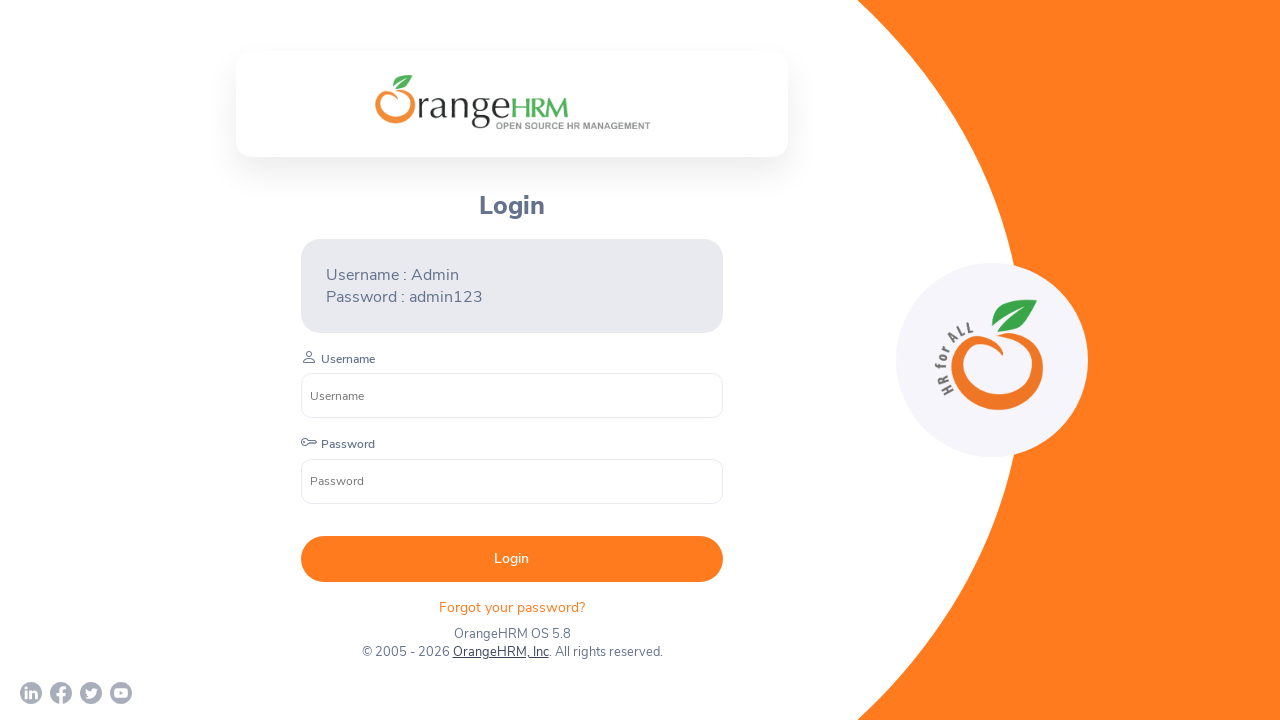

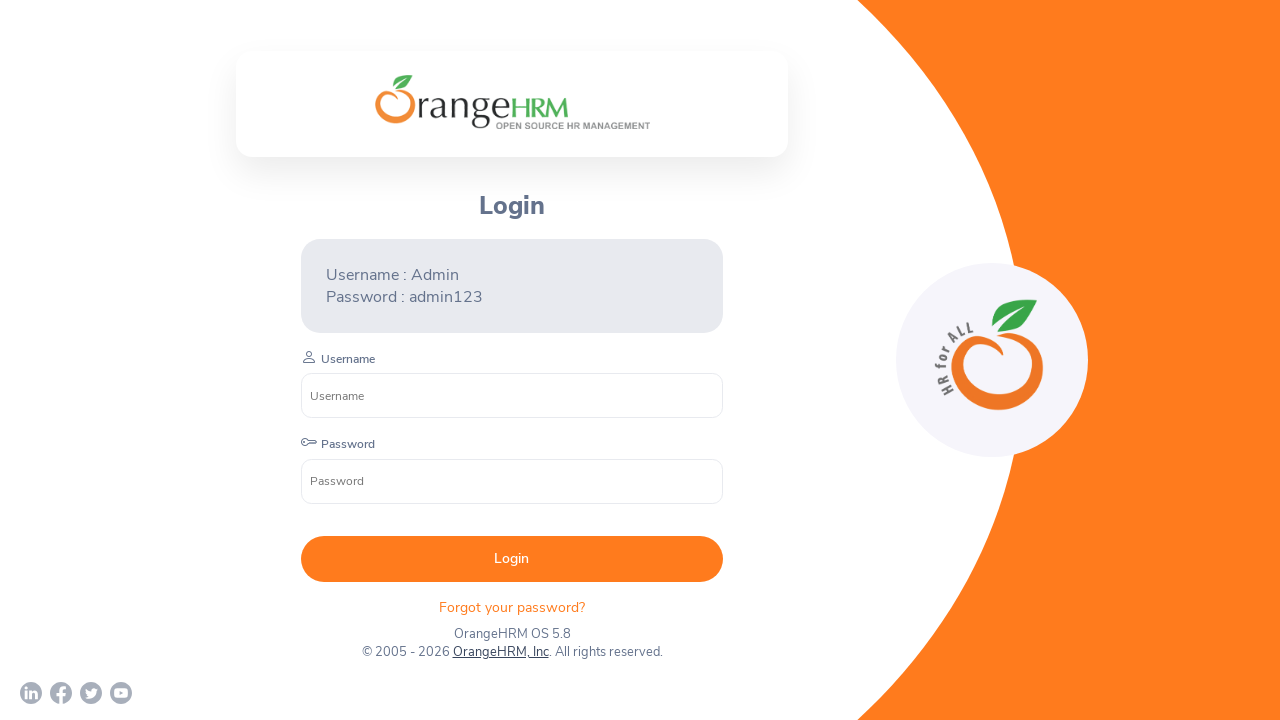